Tests dropdown selection functionality by selecting different options from a country dropdown menu using various selection methods

Starting URL: https://www.globalsqa.com/demo-site/select-dropdown-menu/

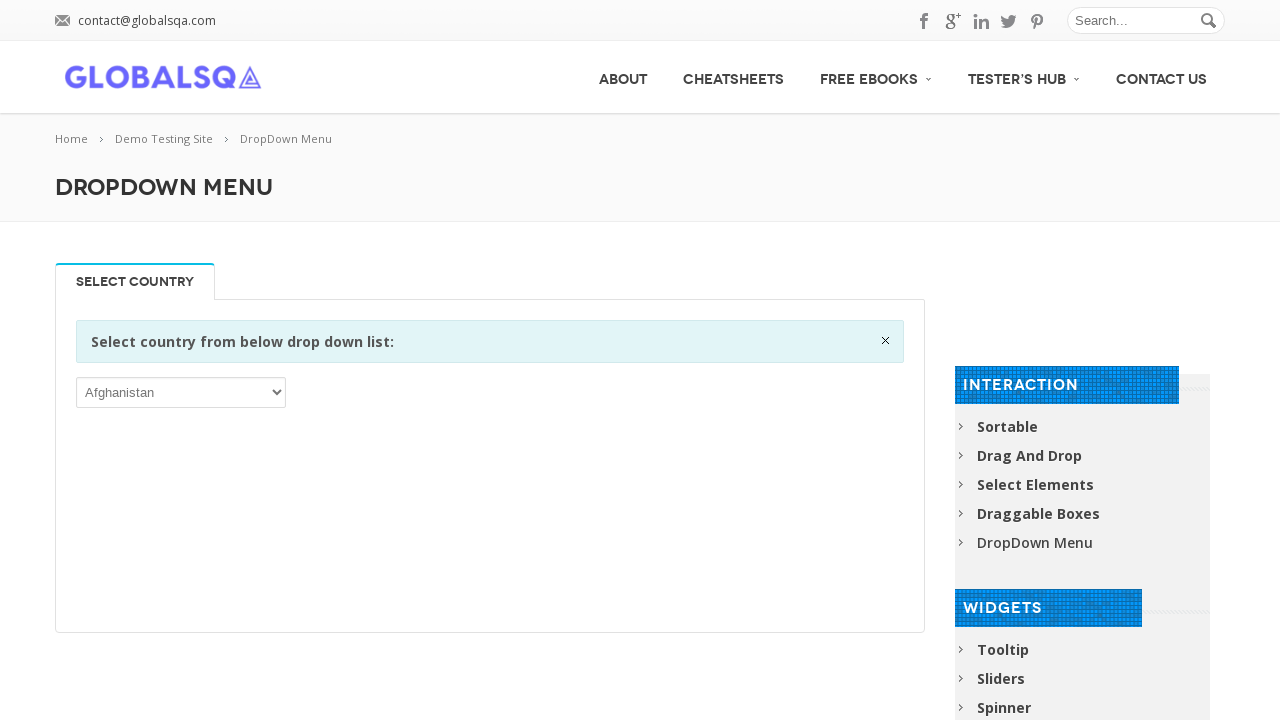

Selected 'Algeria' from dropdown by visible text on div.single_tab_div.resp-tab-content.resp-tab-content-active p select
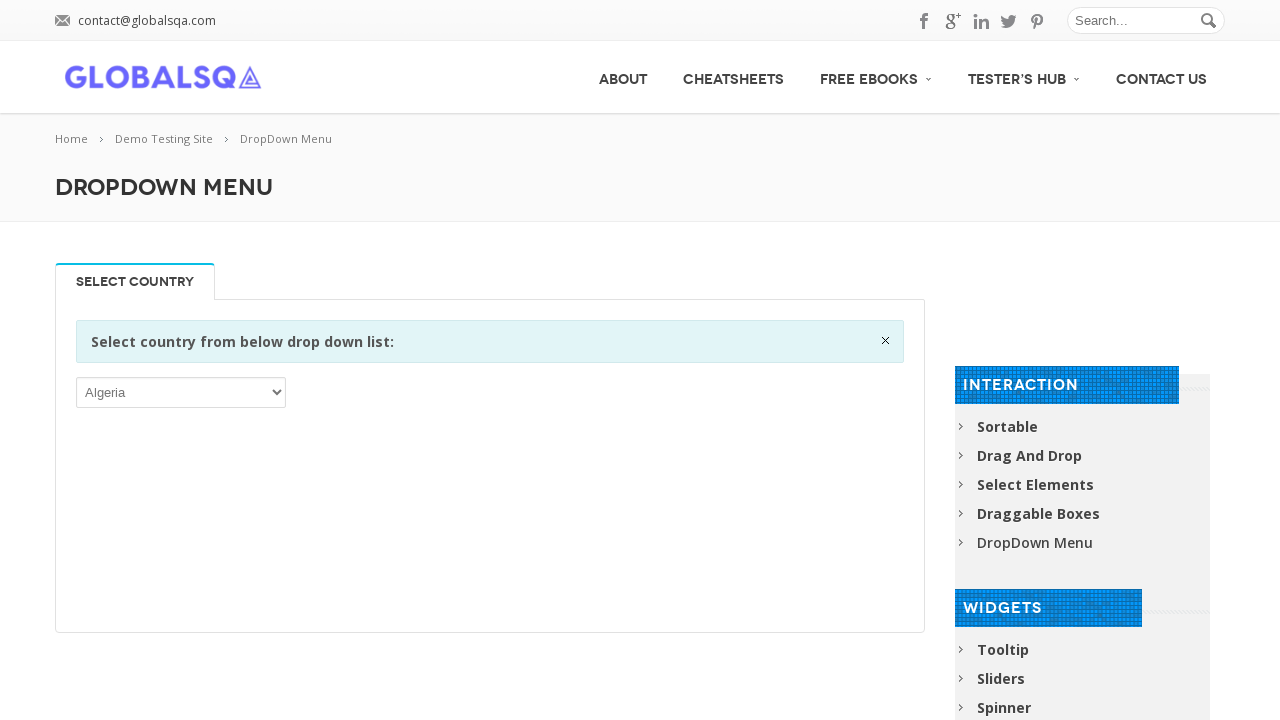

Selected option with value 'ALB' from dropdown on div.single_tab_div.resp-tab-content.resp-tab-content-active p select
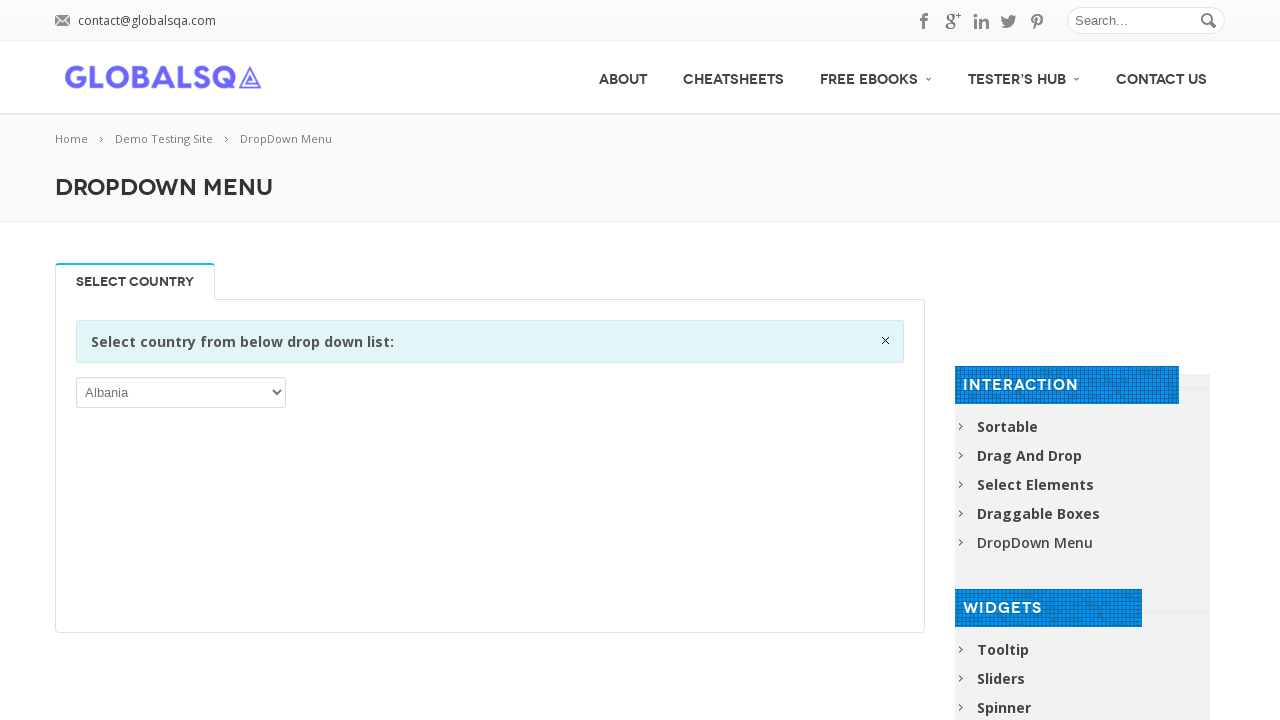

Retrieved all dropdown options - total count: 249
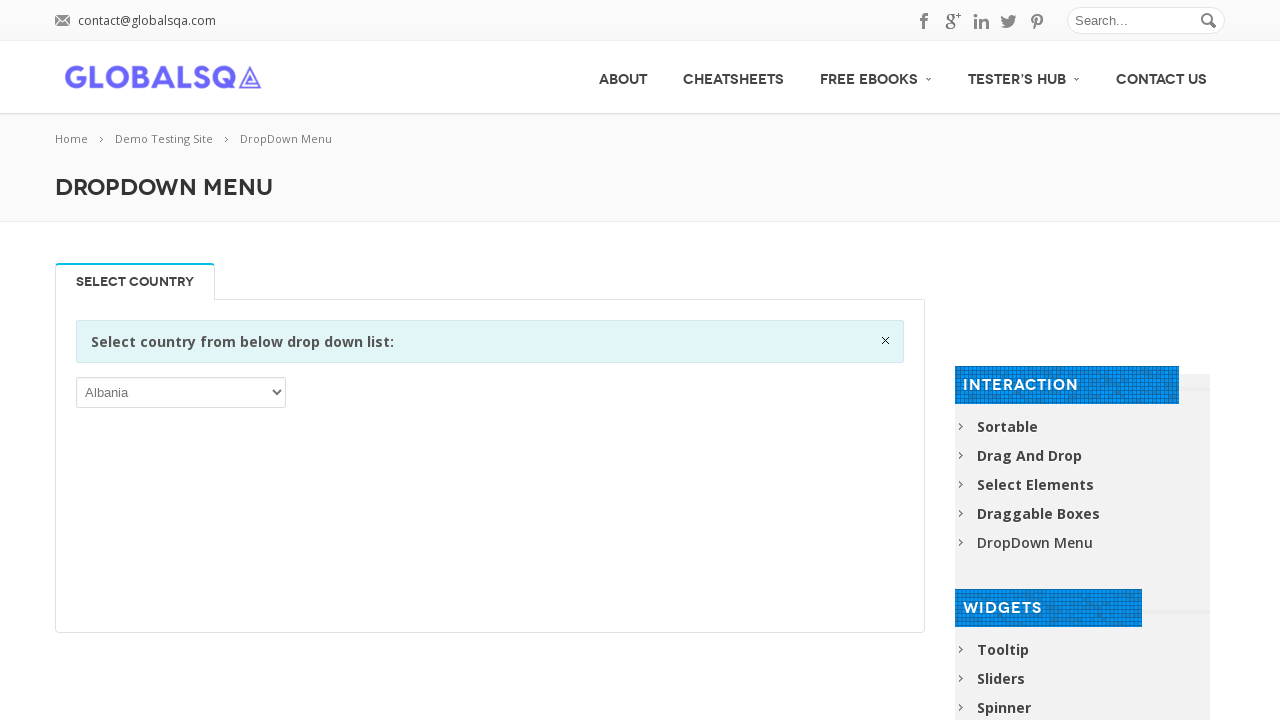

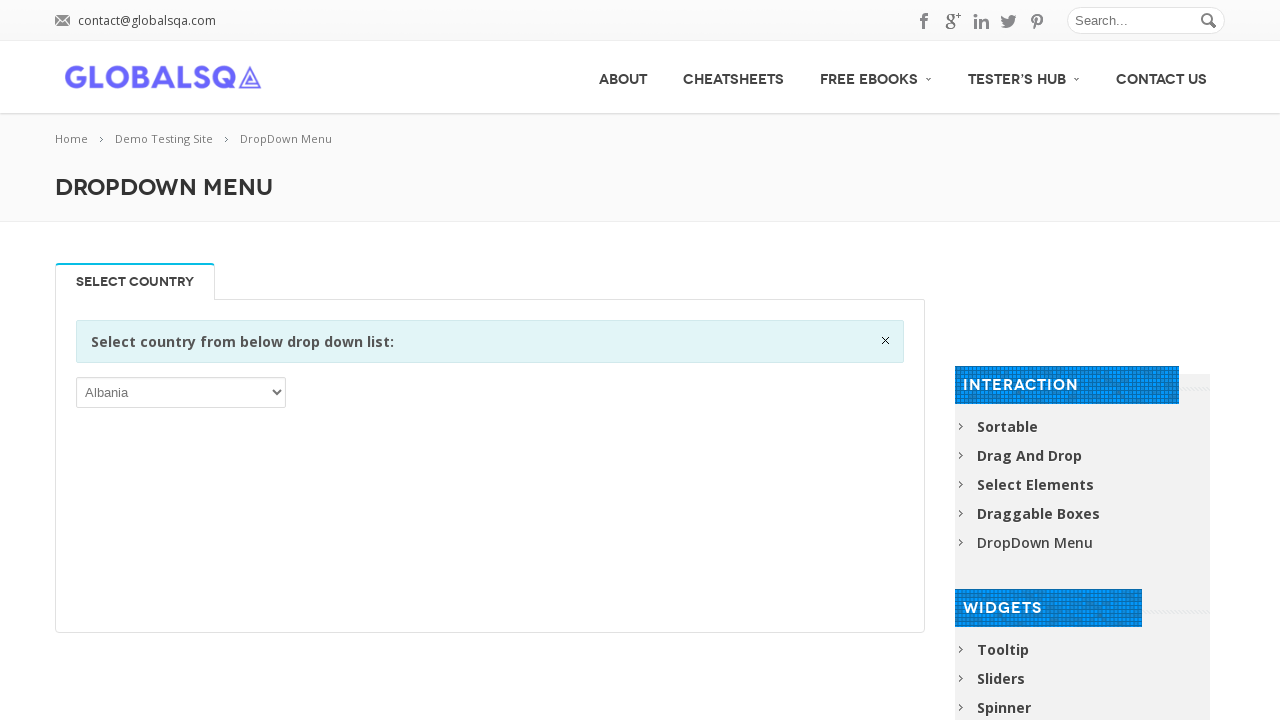